Tests a destination search functionality by verifying initial destination count, searching for "io" and "ion" patterns, and validating filtered results

Starting URL: https://qadest.ccbp.tech

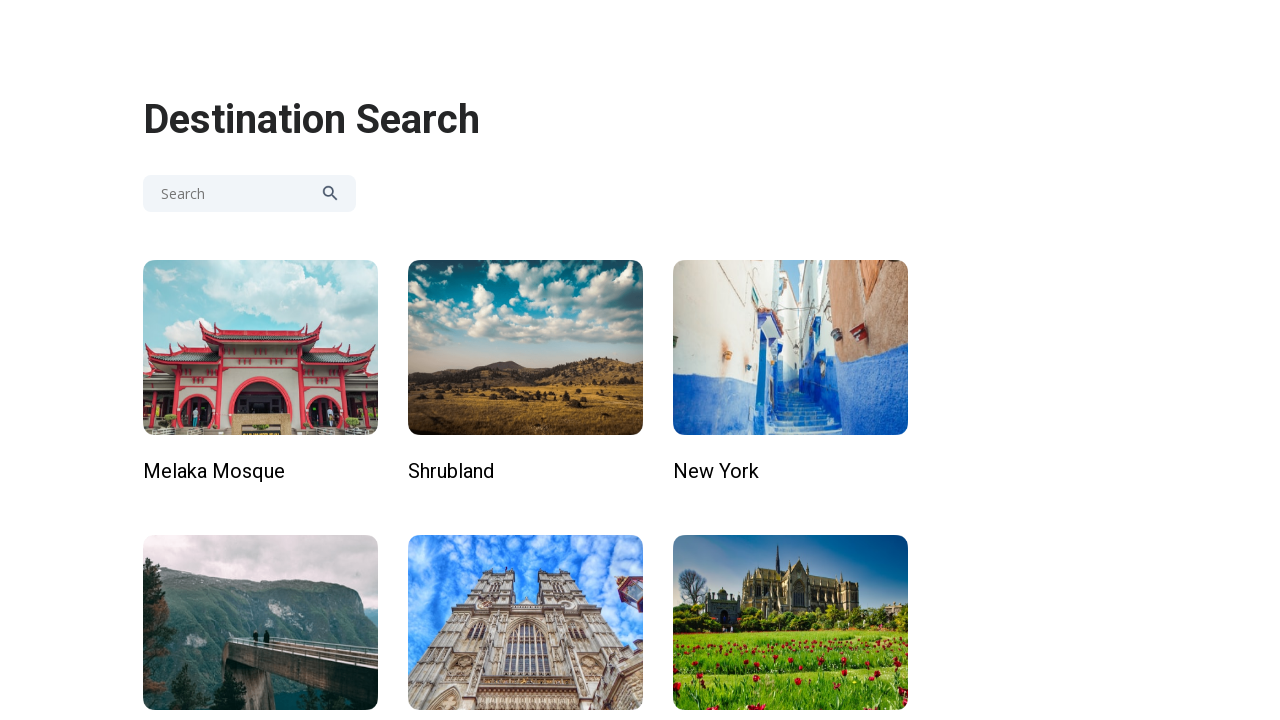

Waited for destination items to load
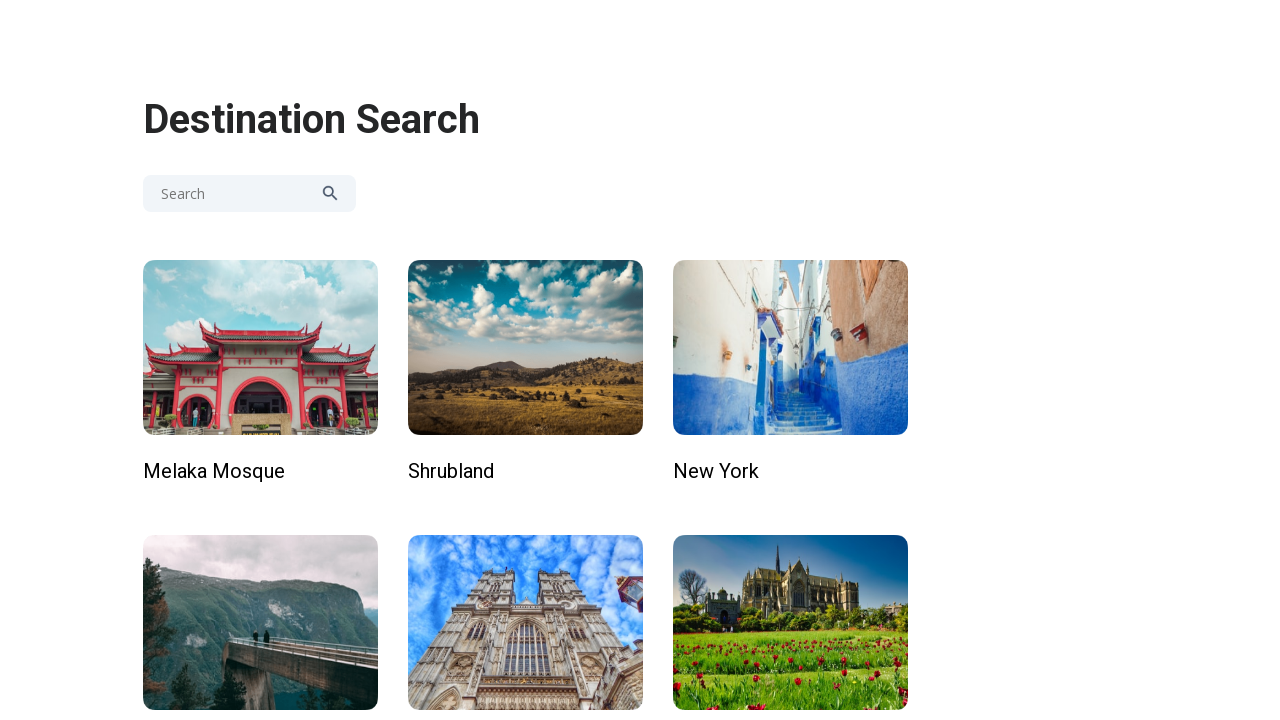

Retrieved initial destination list with 12 items
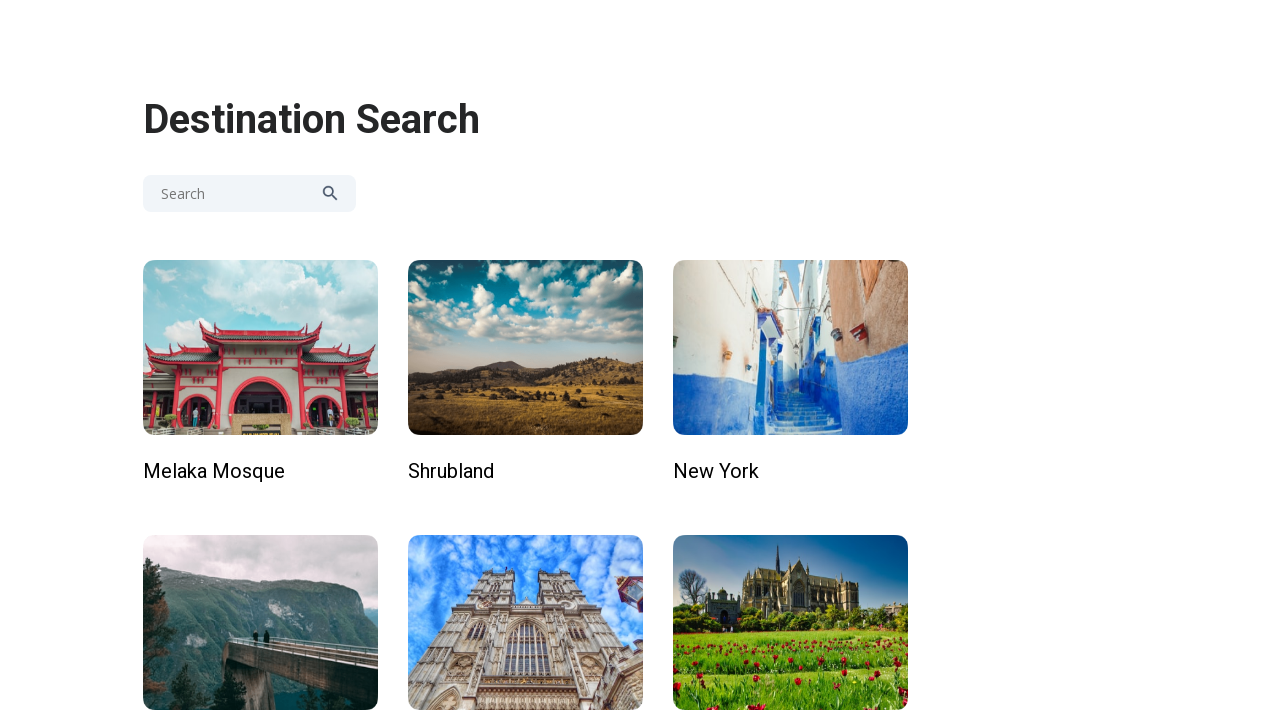

Entered 'io' in search field on input.search-input
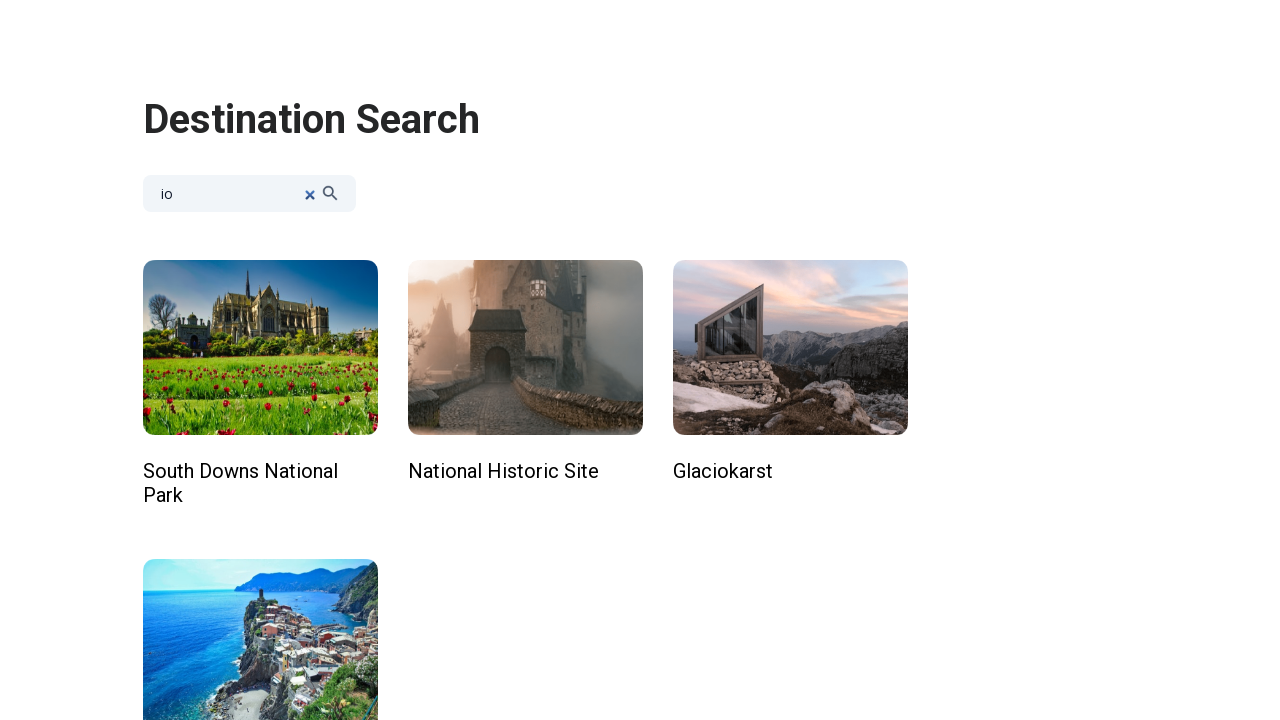

Waited 500ms for search results to filter
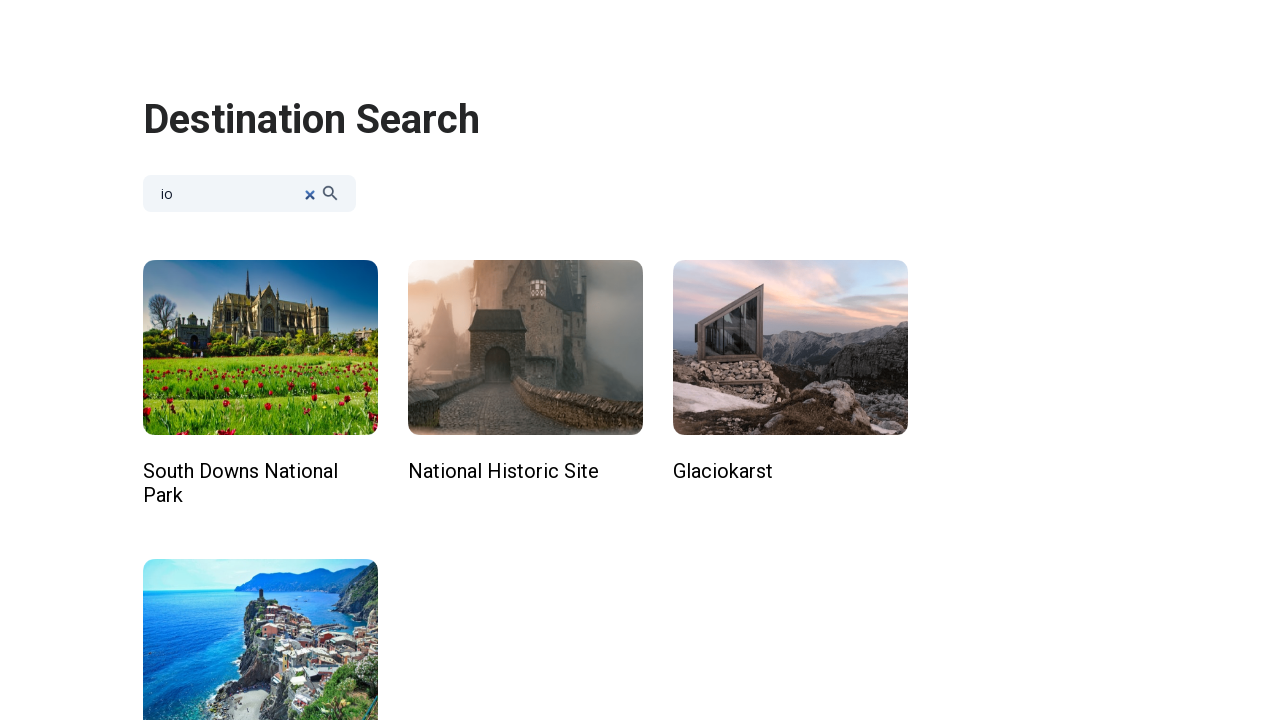

Retrieved filtered destinations containing 'io' with 4 items
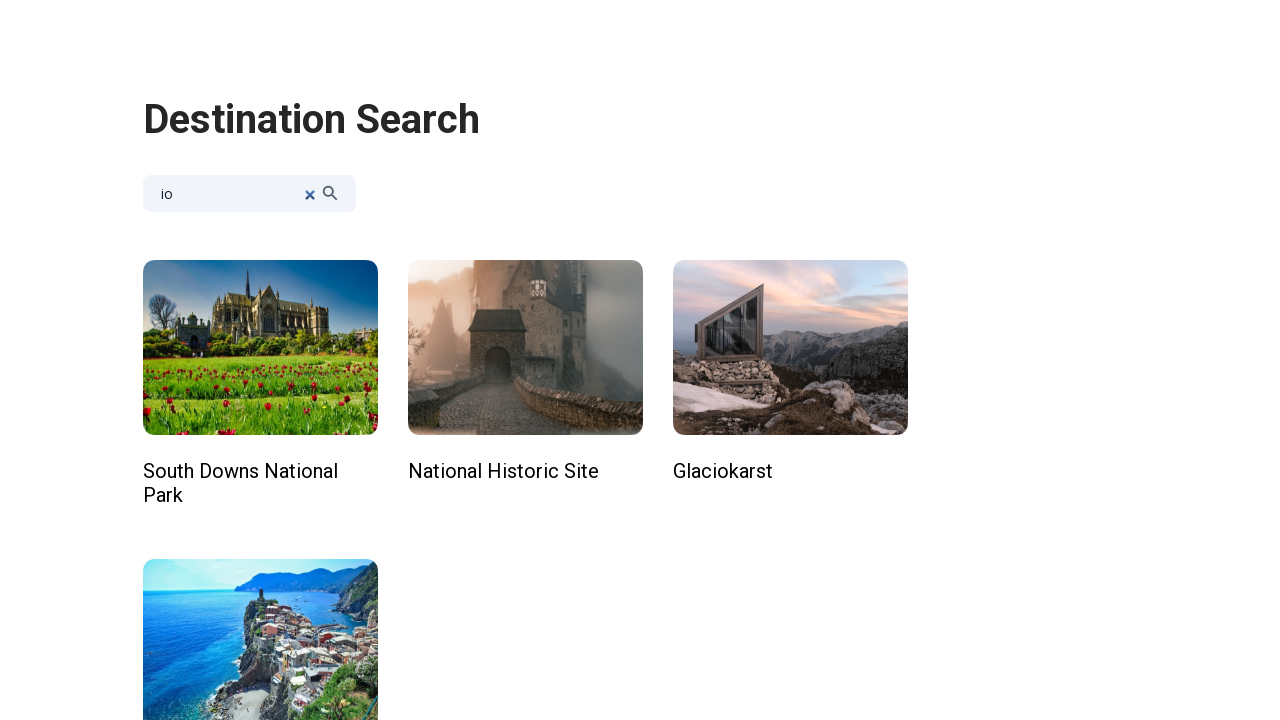

Cleared search field on input.search-input
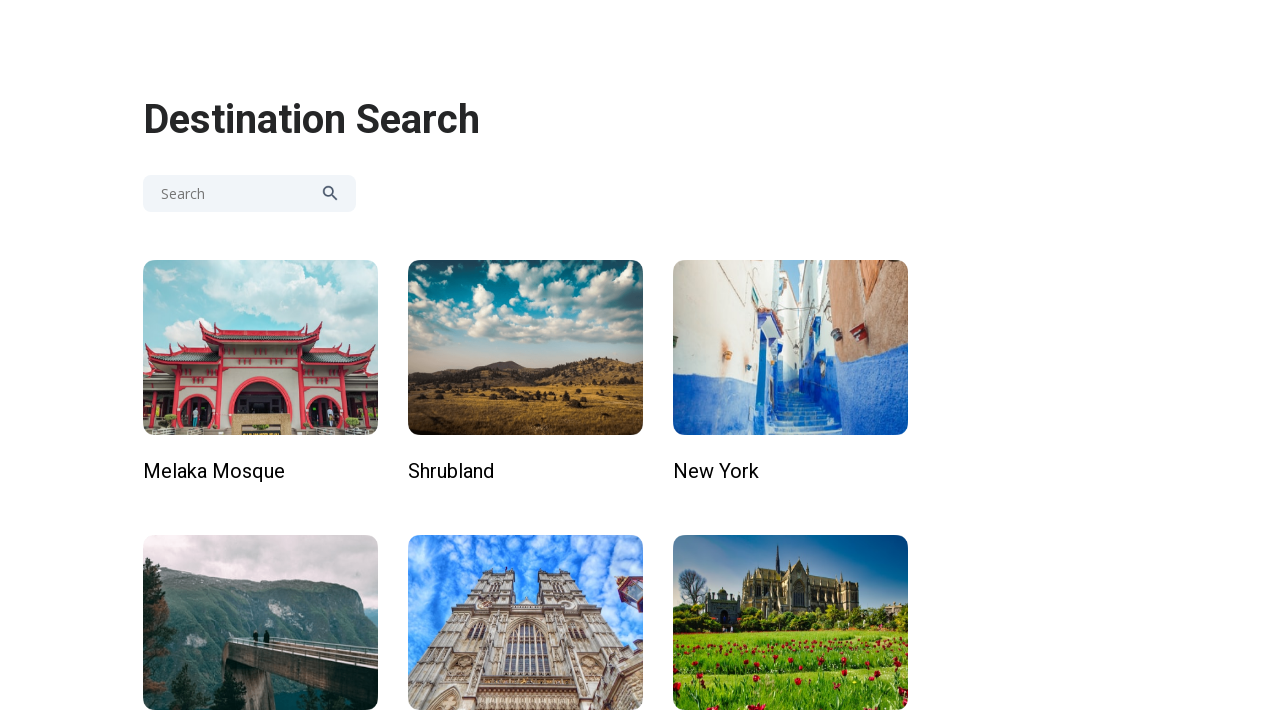

Entered 'ion' in search field on input.search-input
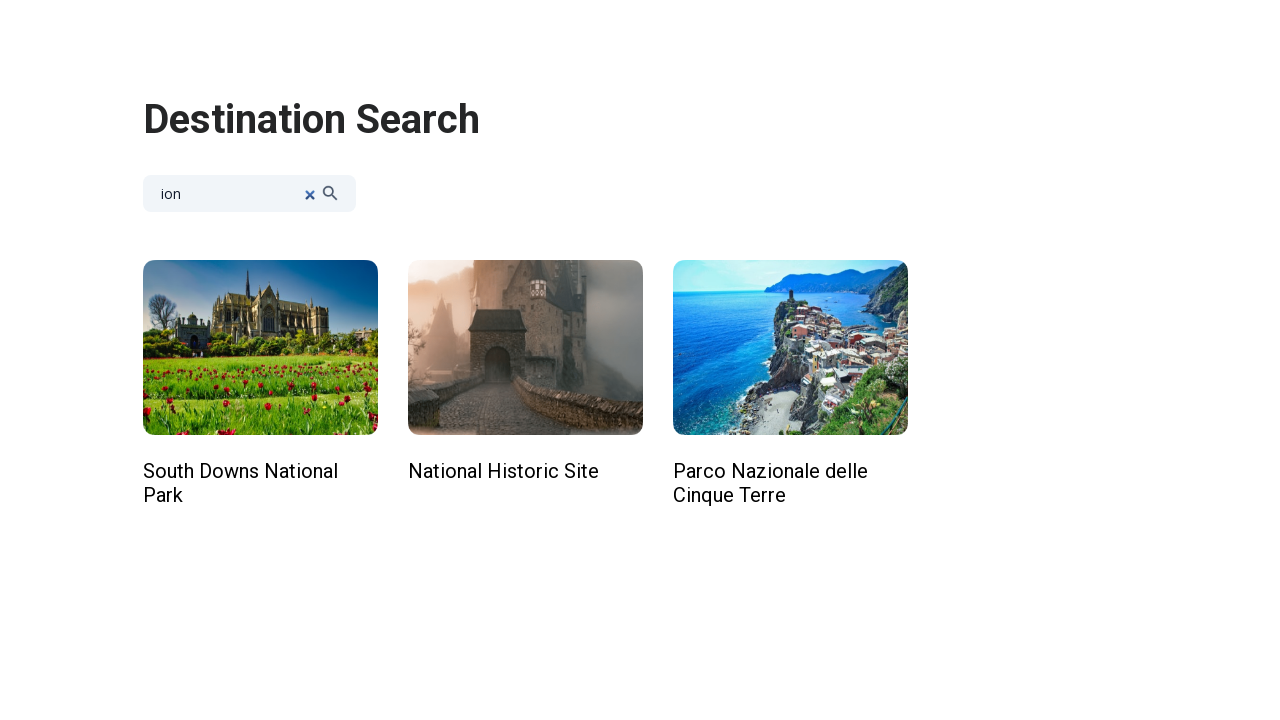

Waited 500ms for search results to filter
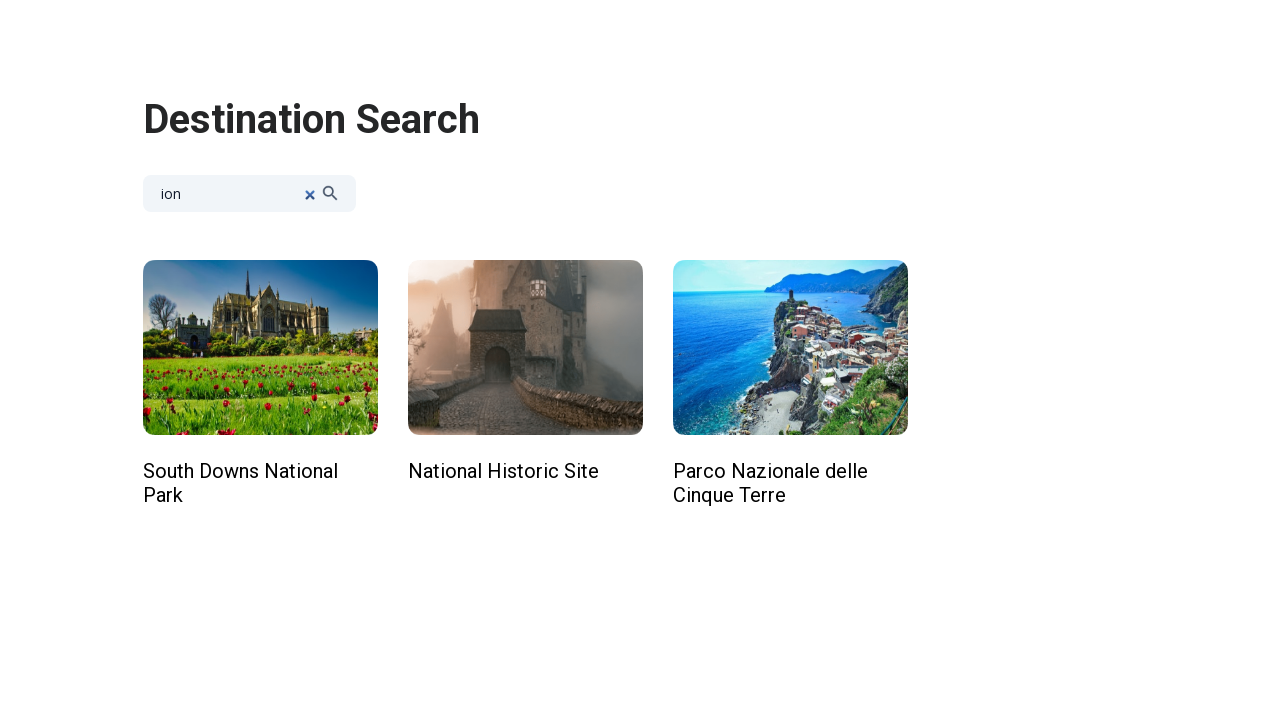

Retrieved filtered destinations containing 'ion' with 3 items
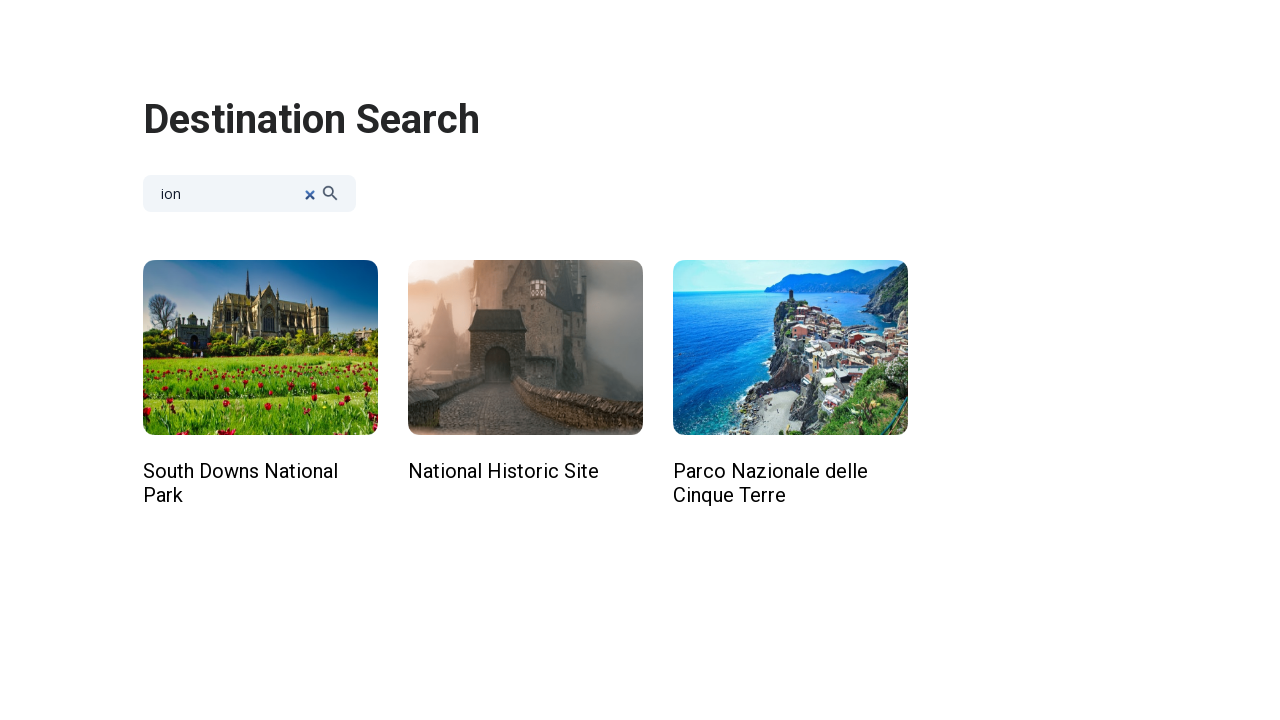

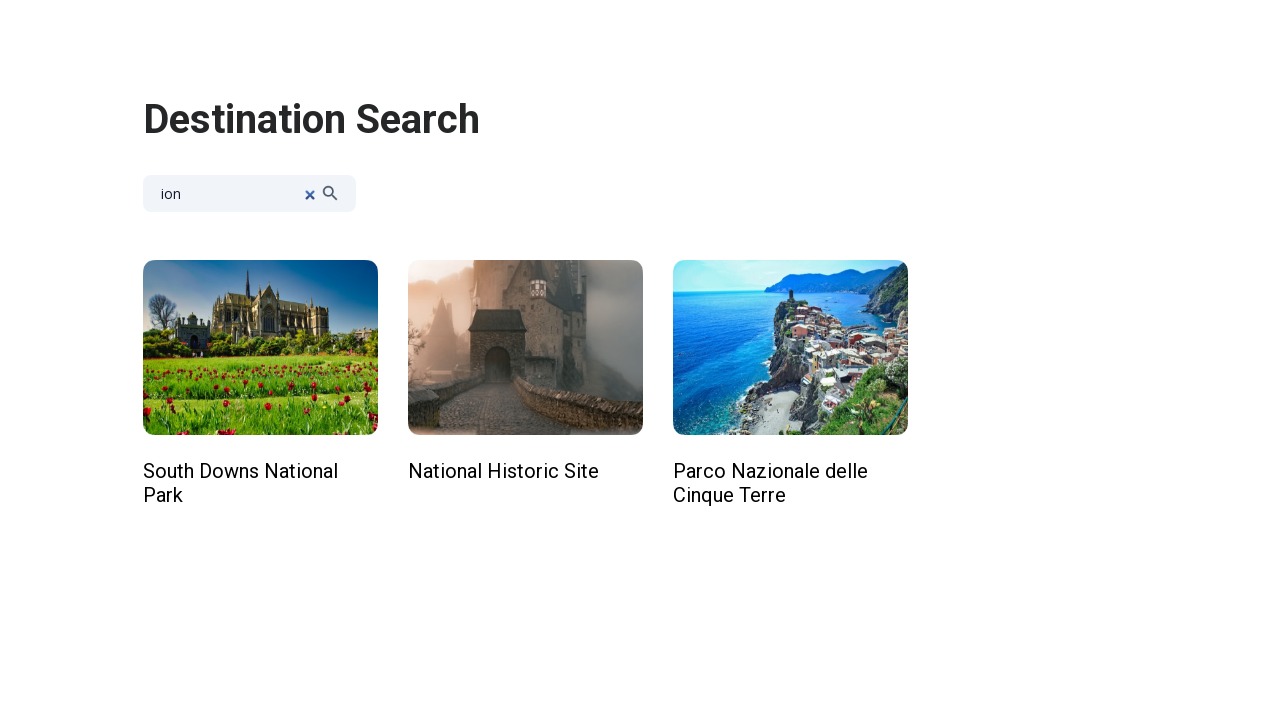